Navigates to a specific div section and clicks the Web form link within it

Starting URL: https://bonigarcia.dev/selenium-webdriver-java/index.html

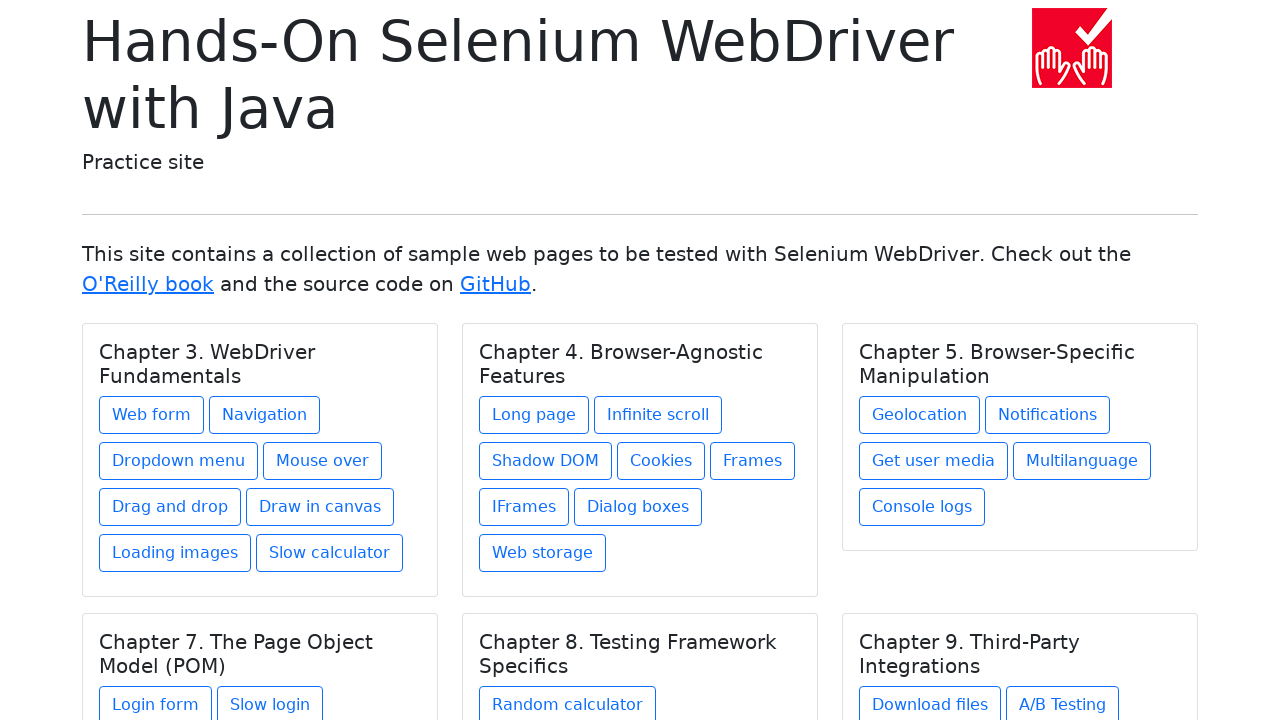

Navigated to the Selenium WebDriver Java index page
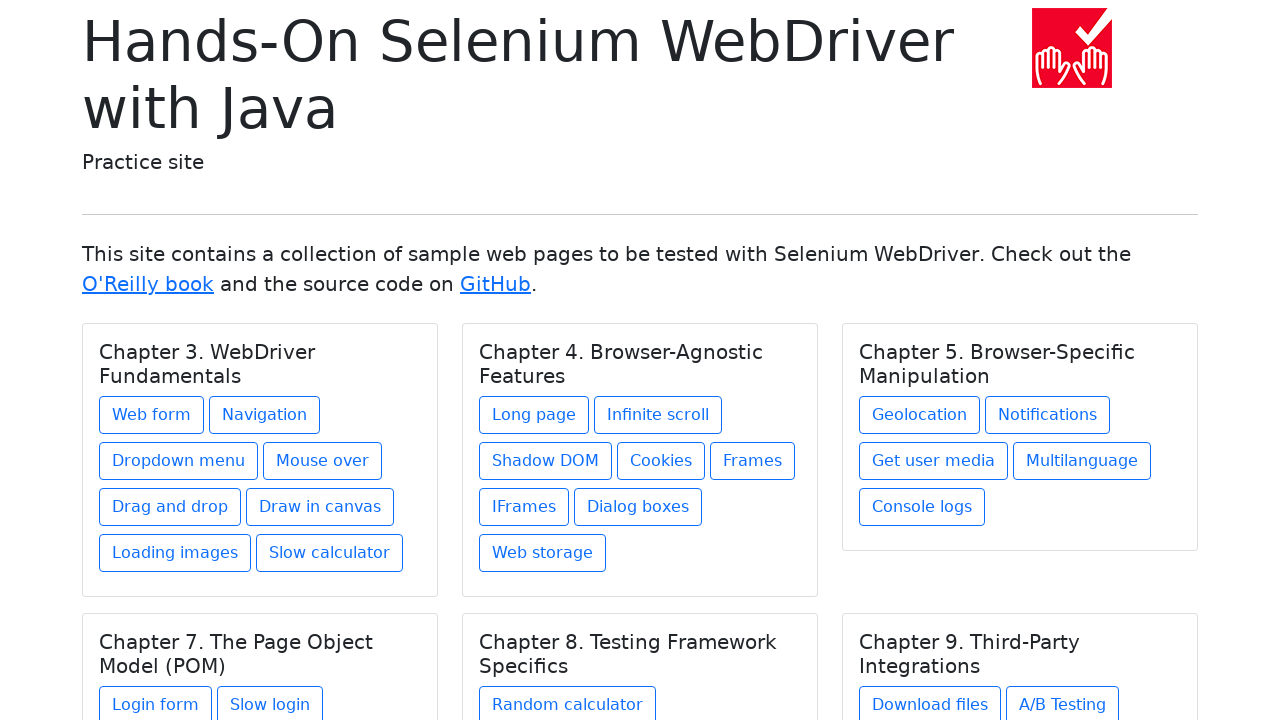

Located the specific div section containing Chapter 3 content
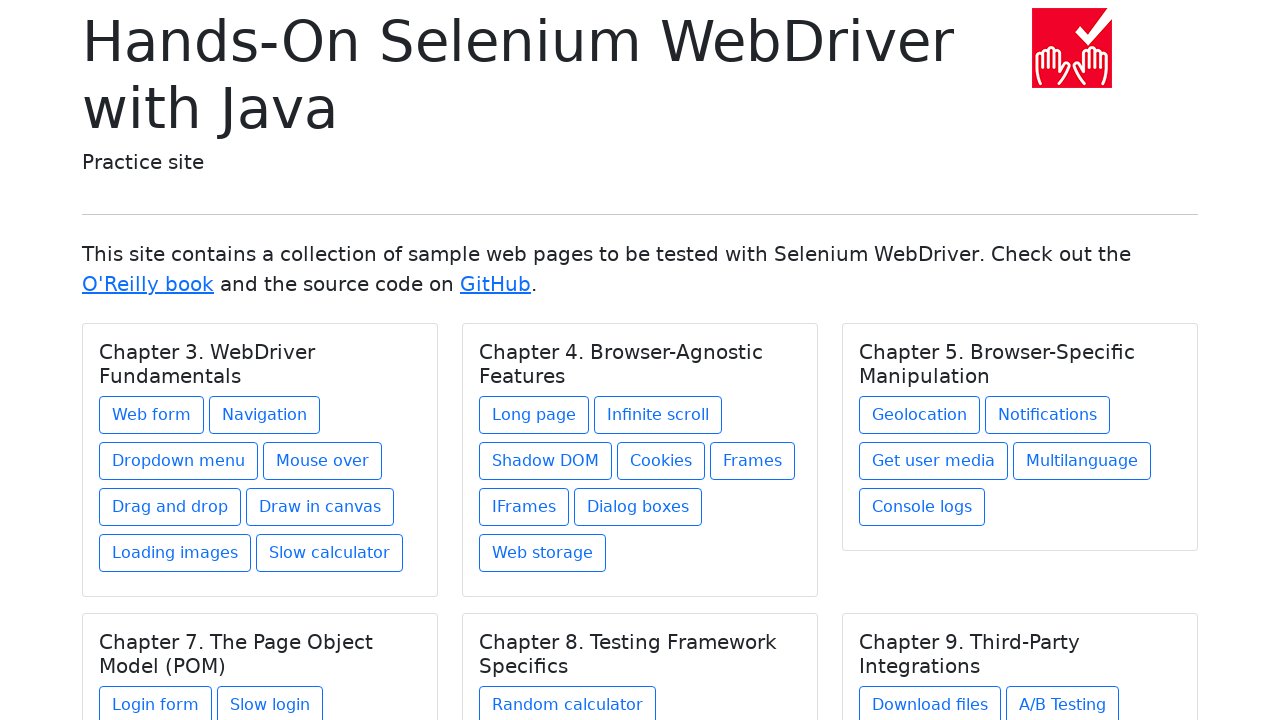

Clicked the Web form link within the div section at (152, 415) on internal:text="Chapter 3. WebDriver Fundamentals Web form Navigation Dropdown me
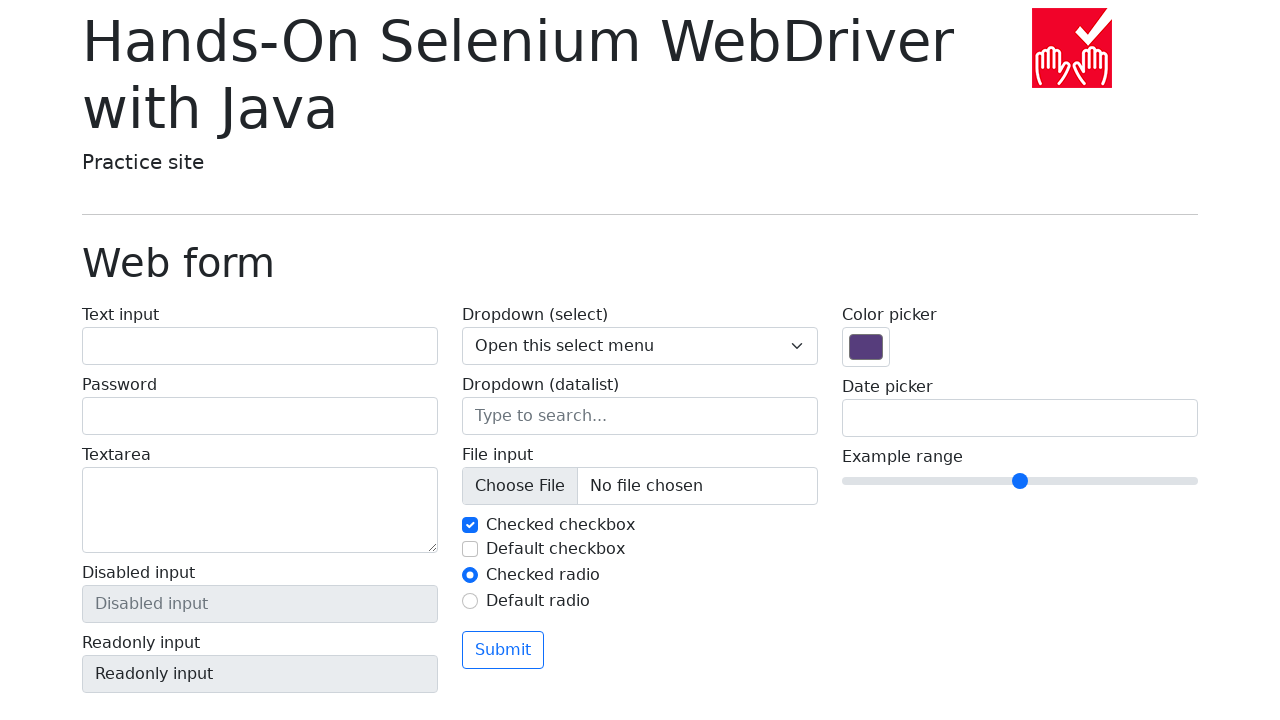

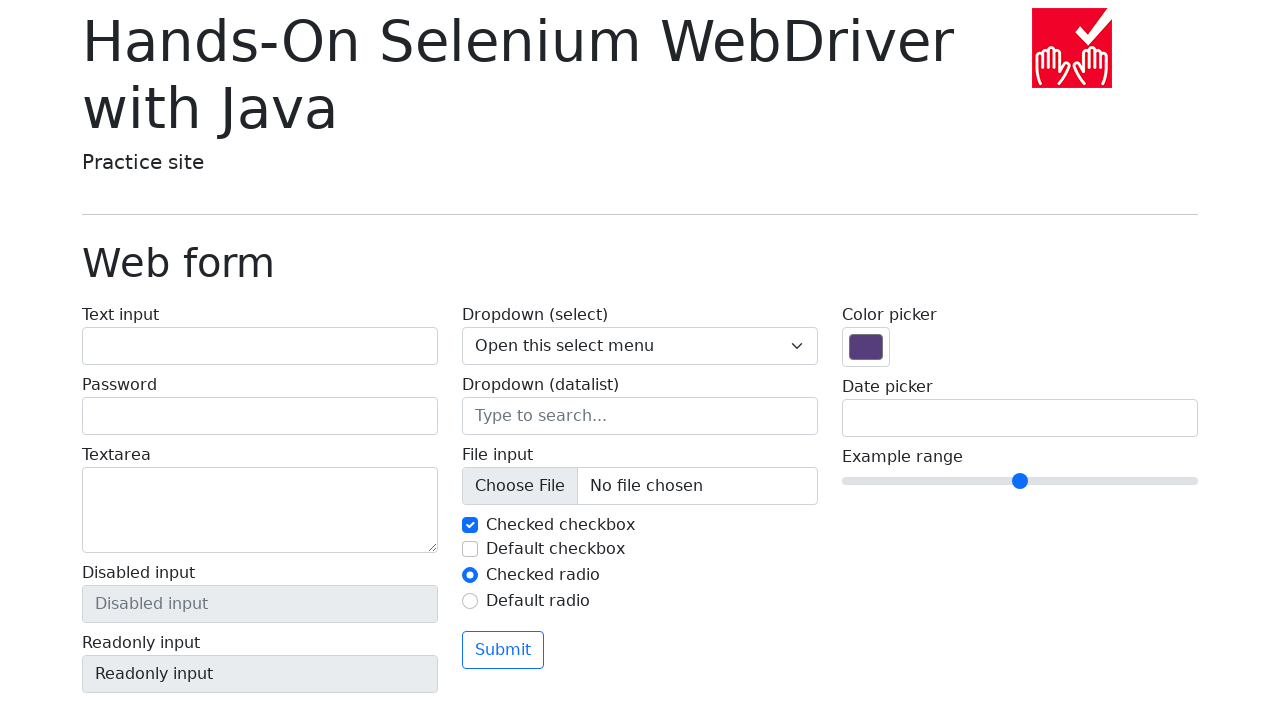